Tests double-click functionality on W3Schools interactive demo by double-clicking an element and verifying the result text changes

Starting URL: https://www.w3schools.com/jsref/tryit.asp?filename=tryjsref_ondblclick

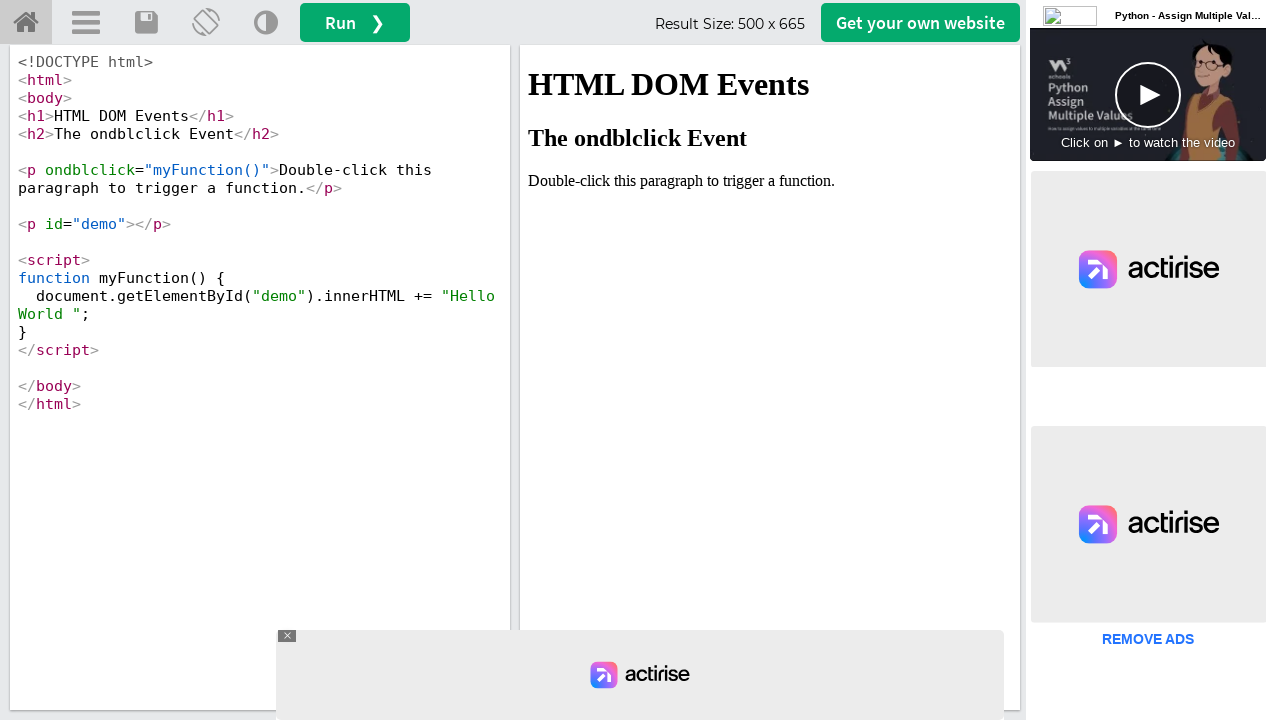

Located iframe containing the W3Schools demo
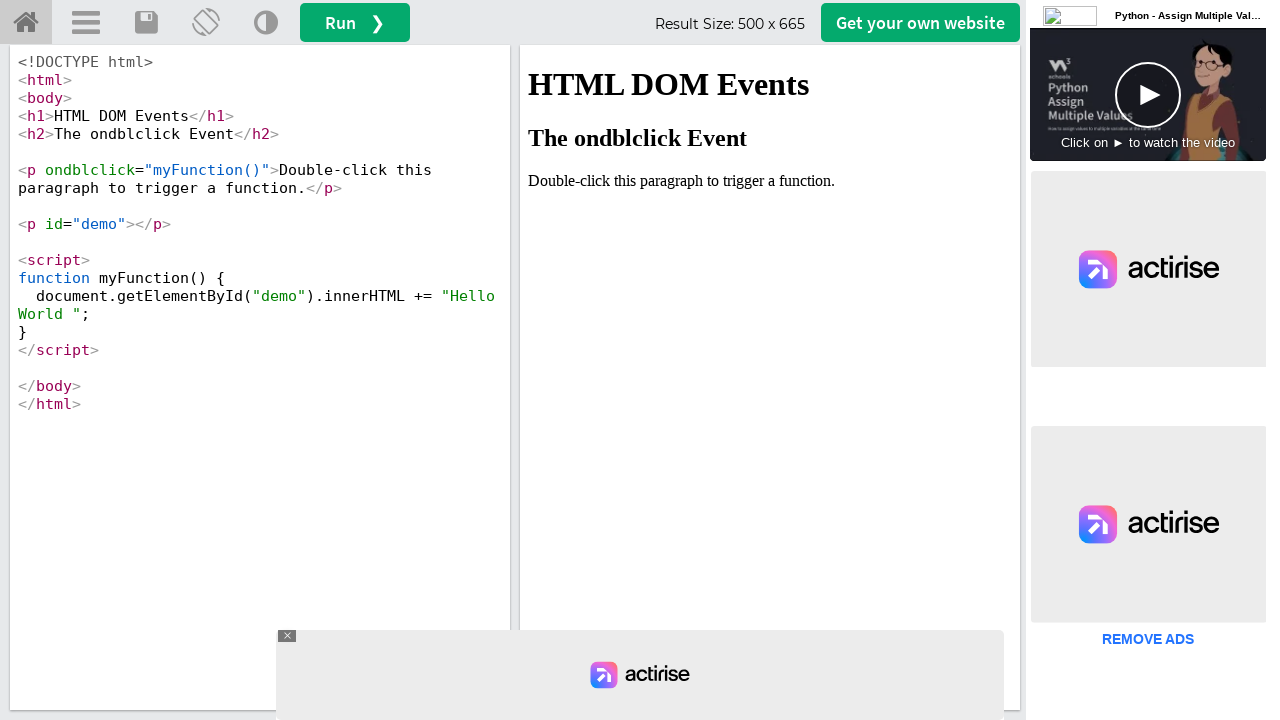

Double-clicked the paragraph element in the demo at (770, 181) on iframe#iframeResult >> internal:control=enter-frame >> xpath=//p[contains(text()
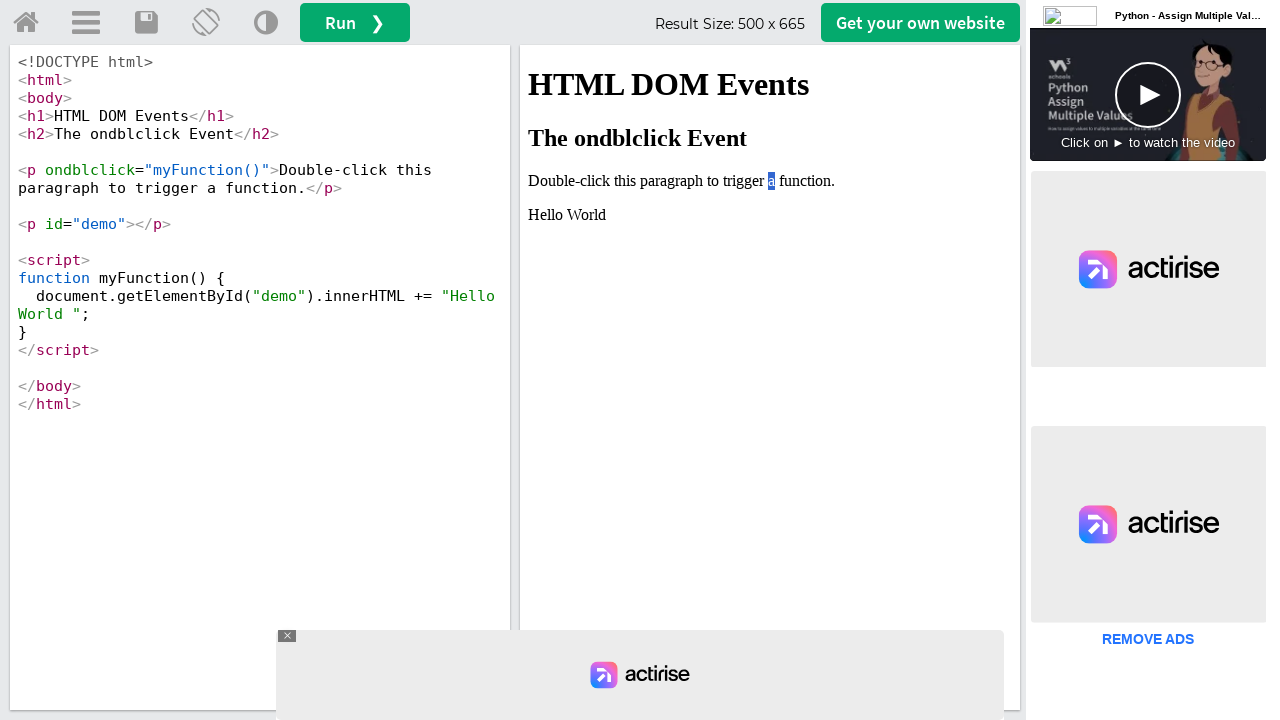

Retrieved result text from demo element after double-click
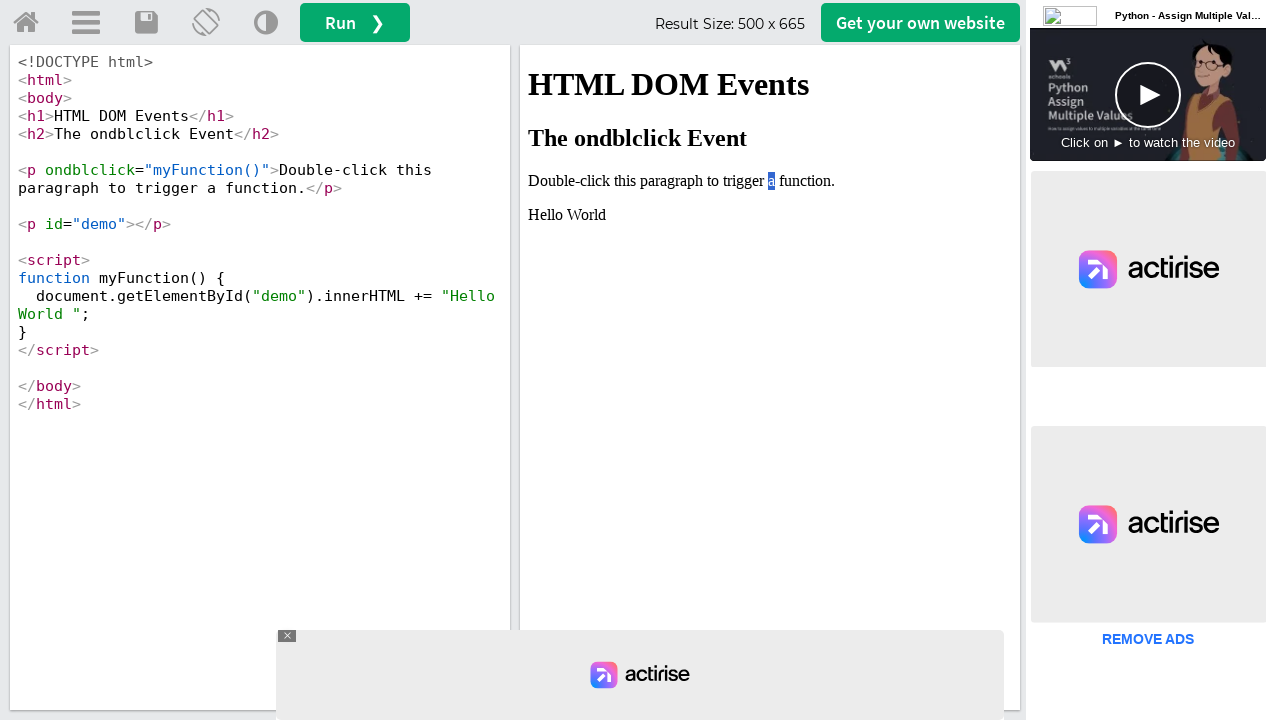

Verified double-click result: Hello World 
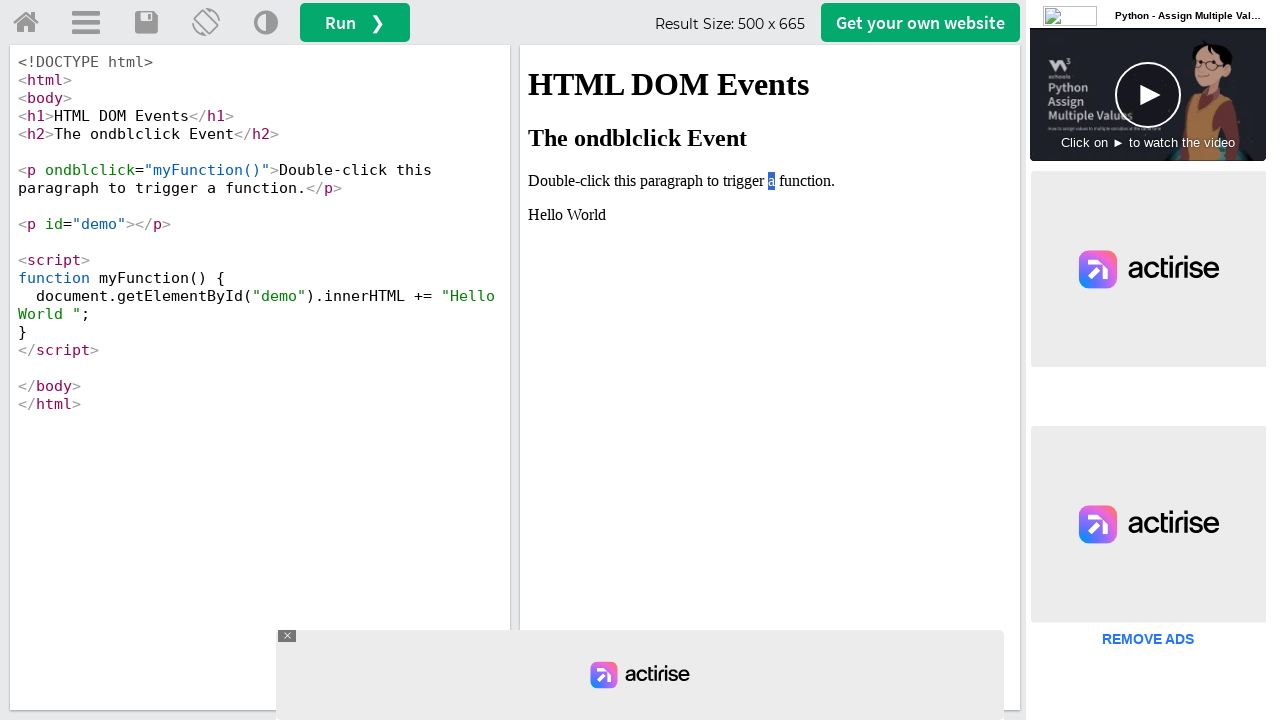

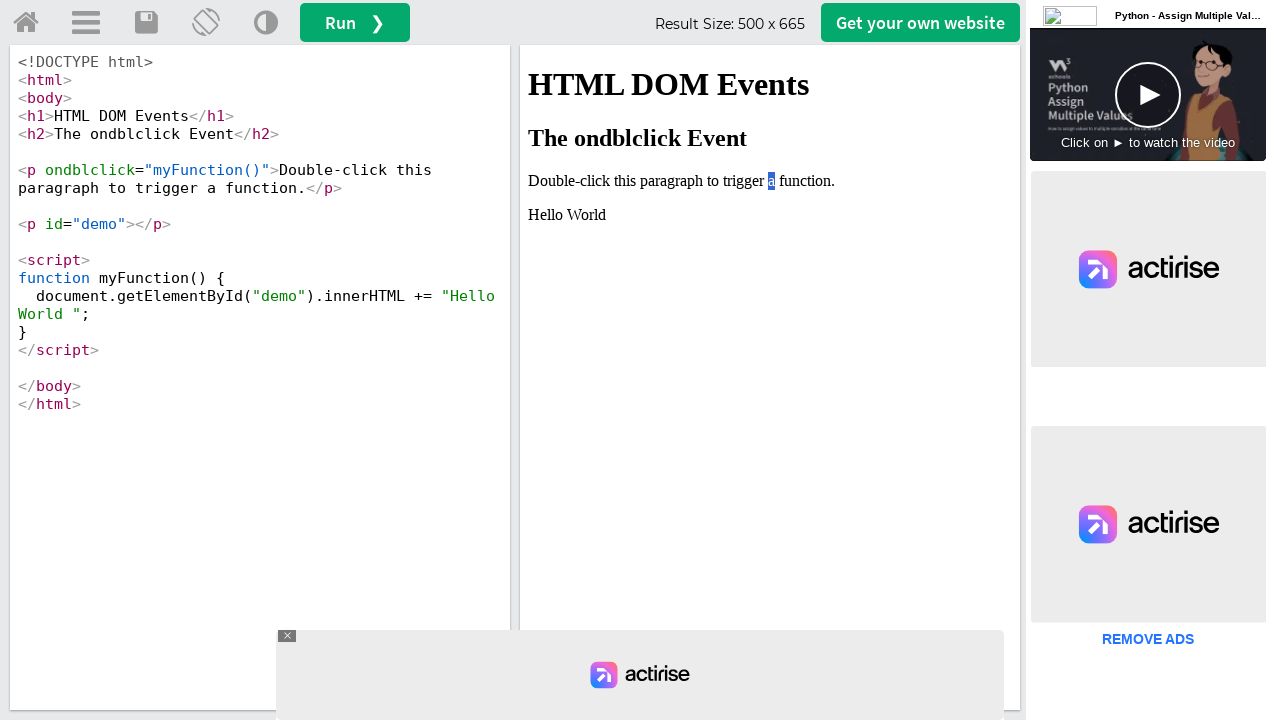